Tests the circular categories carousel on the Fravega homepage by verifying the category count, checking navigation button visibility states, and clicking through the carousel navigation

Starting URL: https://fravega.com/

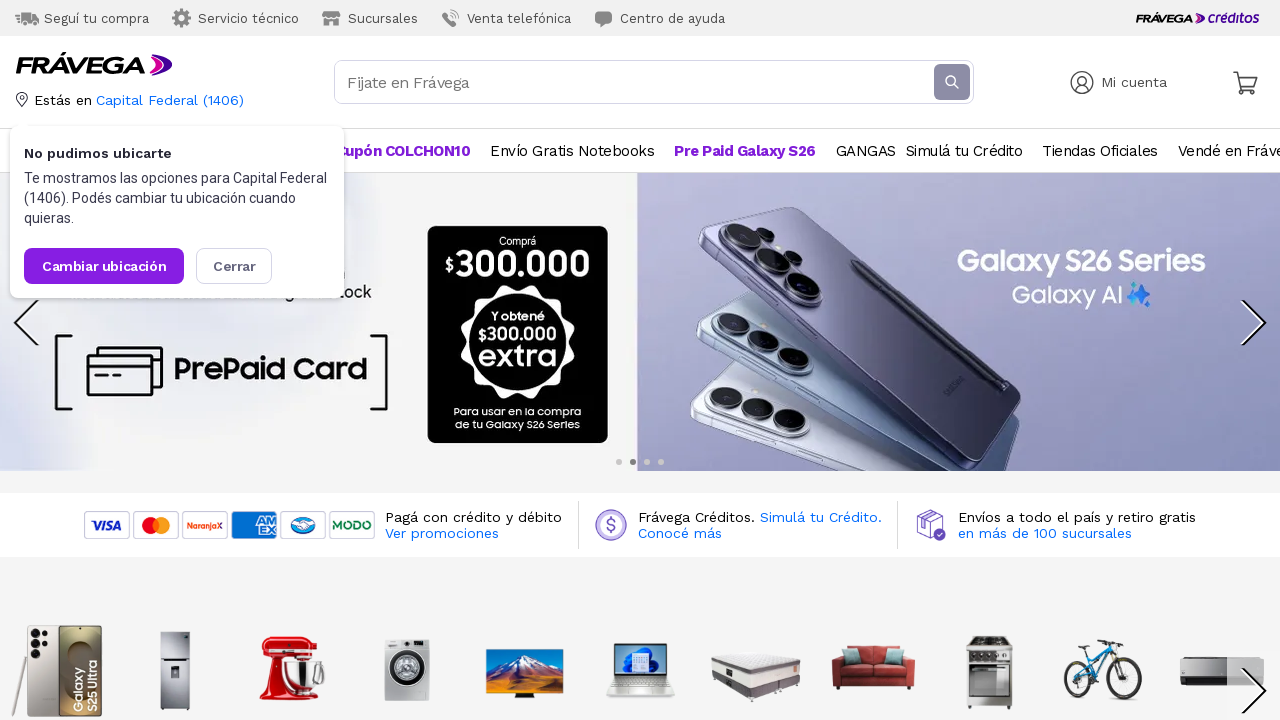

Circular categories list loaded and became visible
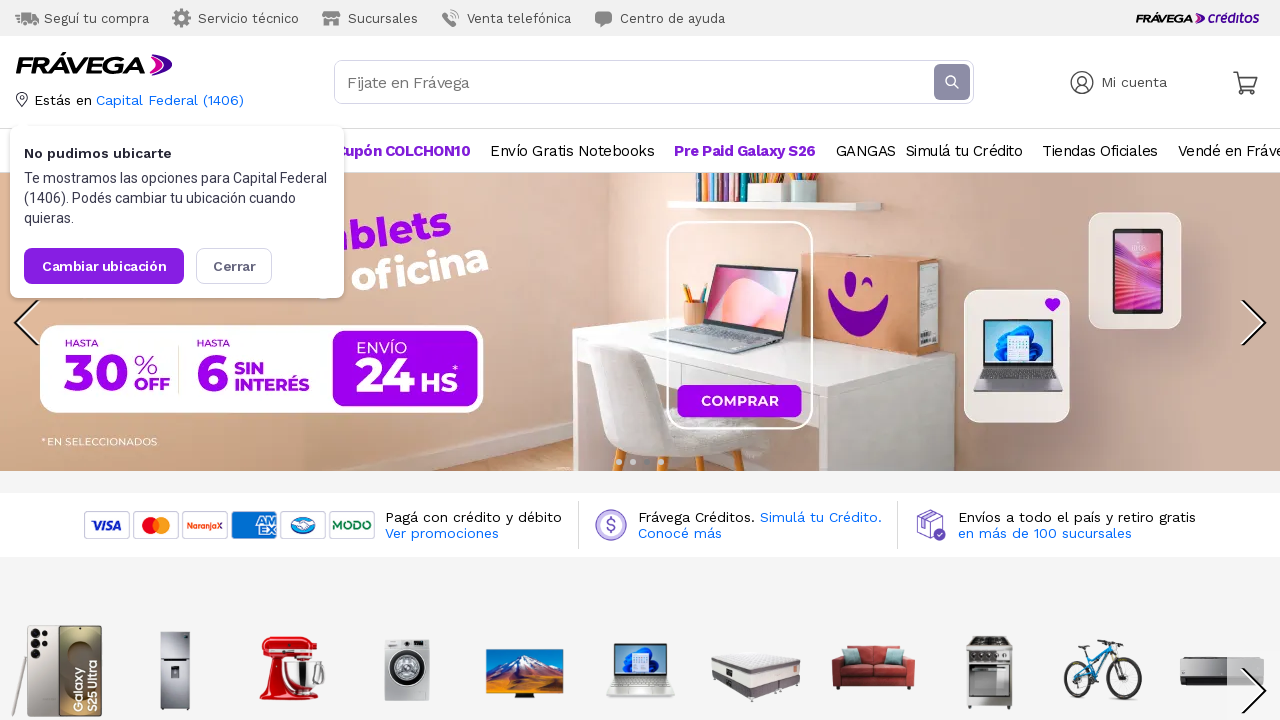

Located next navigation button (last chevron)
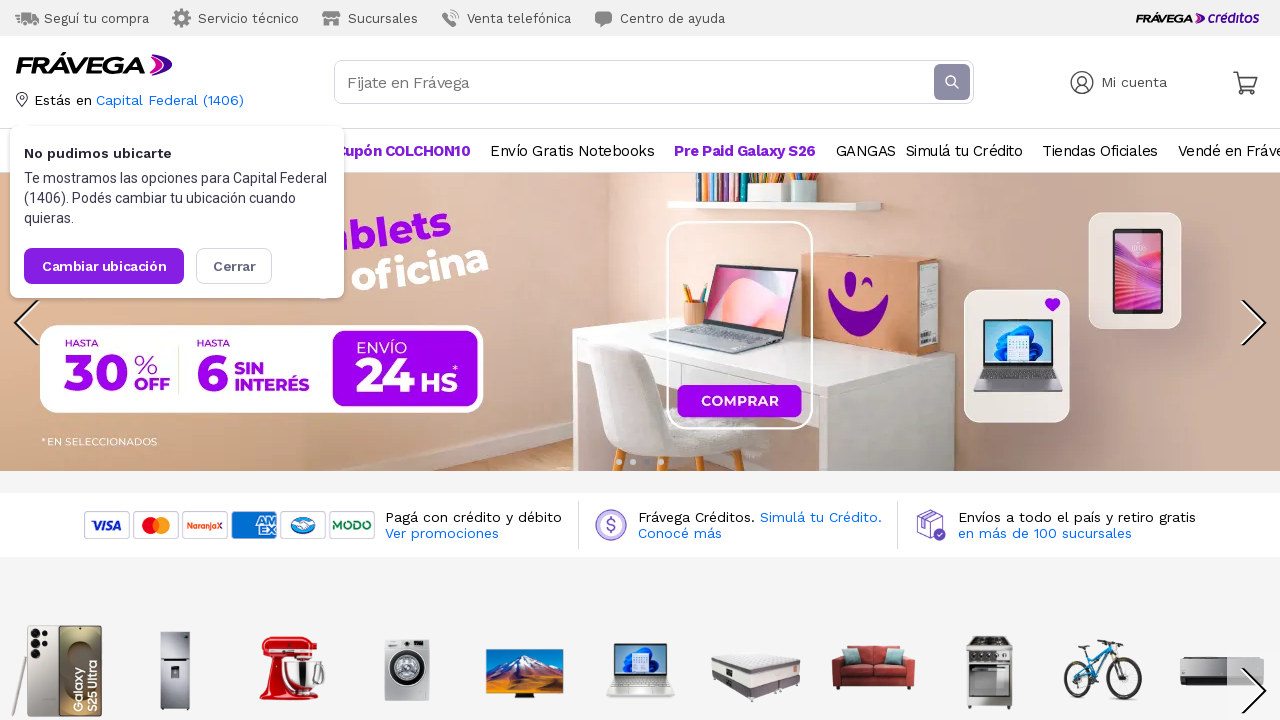

Located preview navigation button (first chevron)
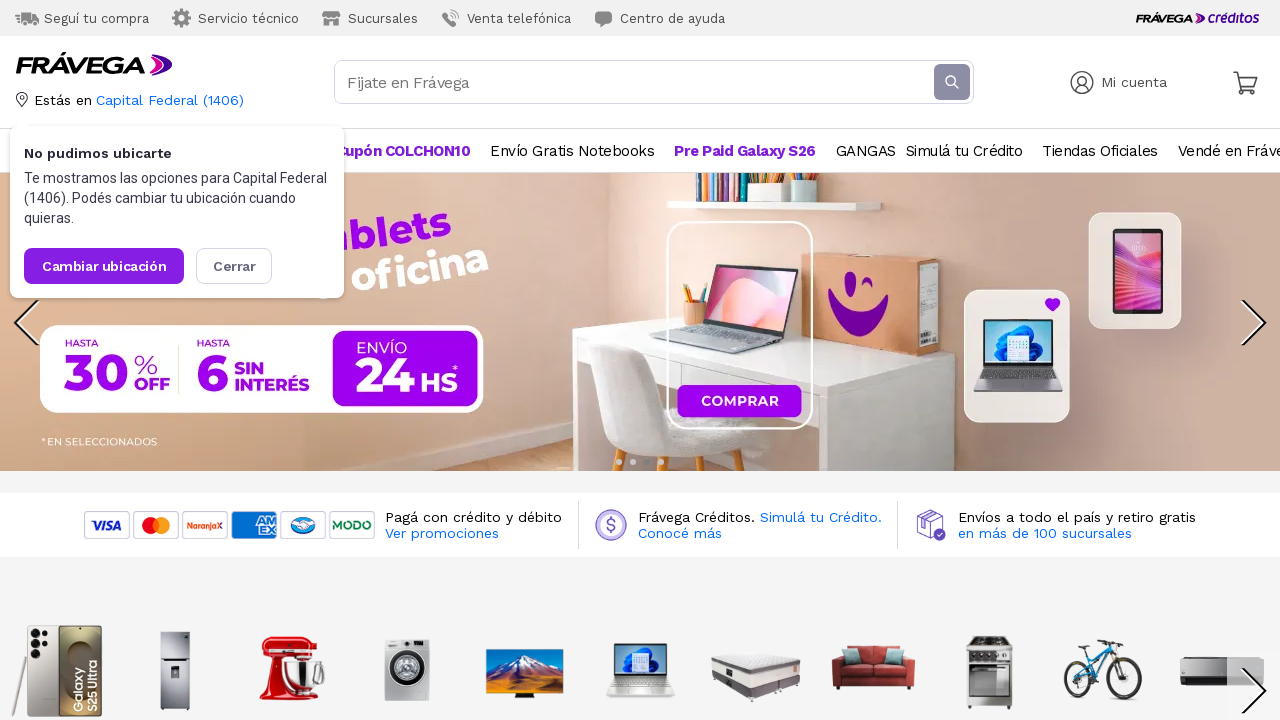

Clicked next button to navigate carousel forward at (1254, 691) on xpath=//*[@id="__next"]/div[2]/div[2]/div/div[1]/div[3]/div[1]/div >> [data-test
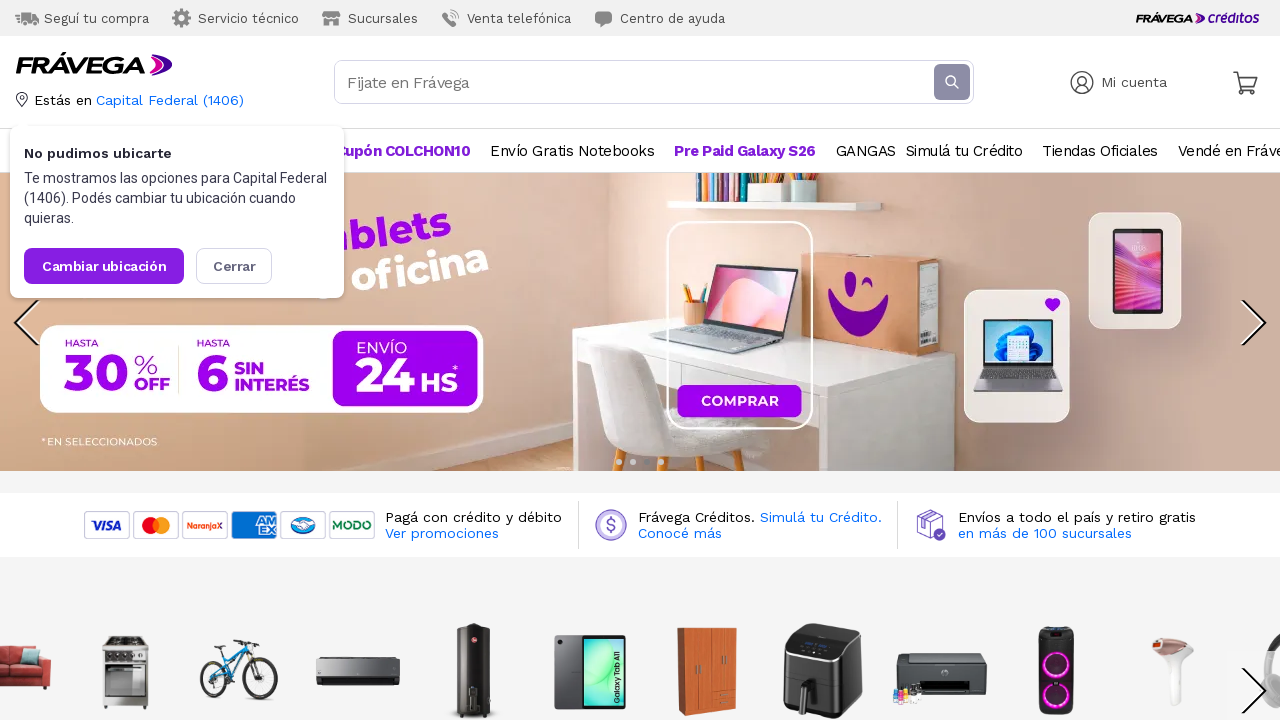

Waited 500ms for carousel transition animation
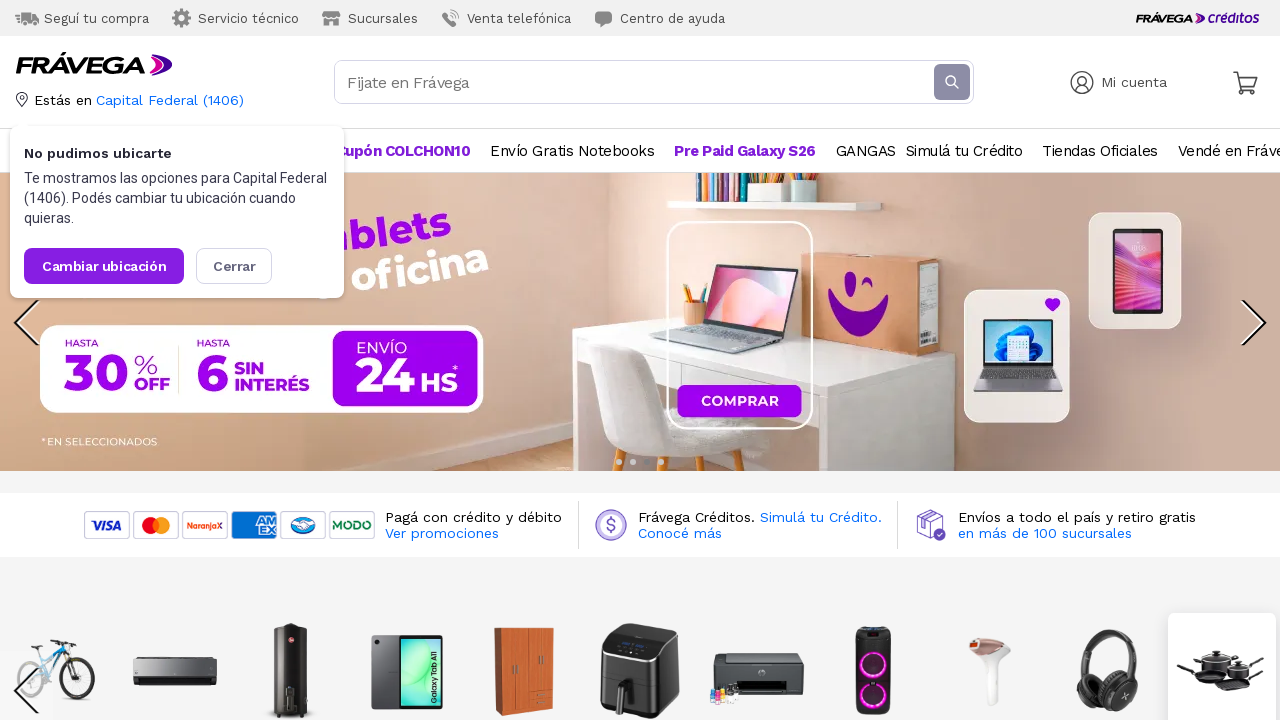

Clicked preview button to navigate carousel backward at (26, 691) on xpath=//*[@id="__next"]/div[2]/div[2]/div/div[1]/div[3]/div[1]/div >> [data-test
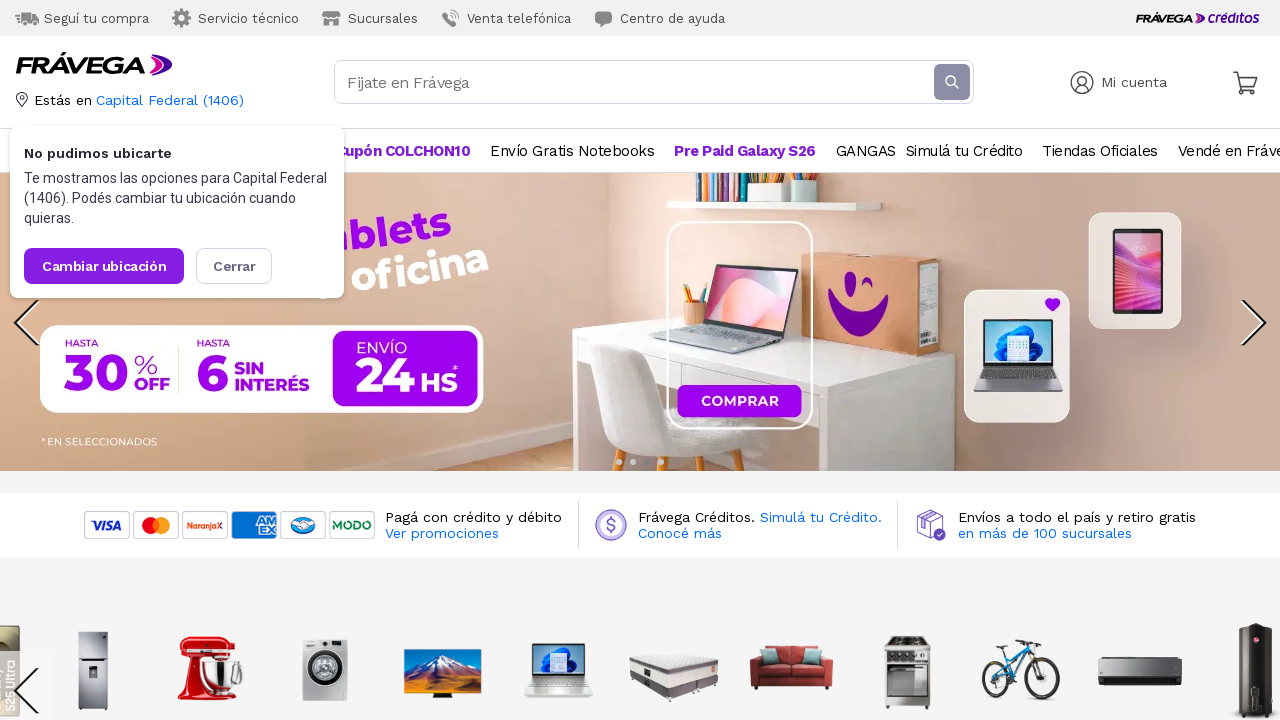

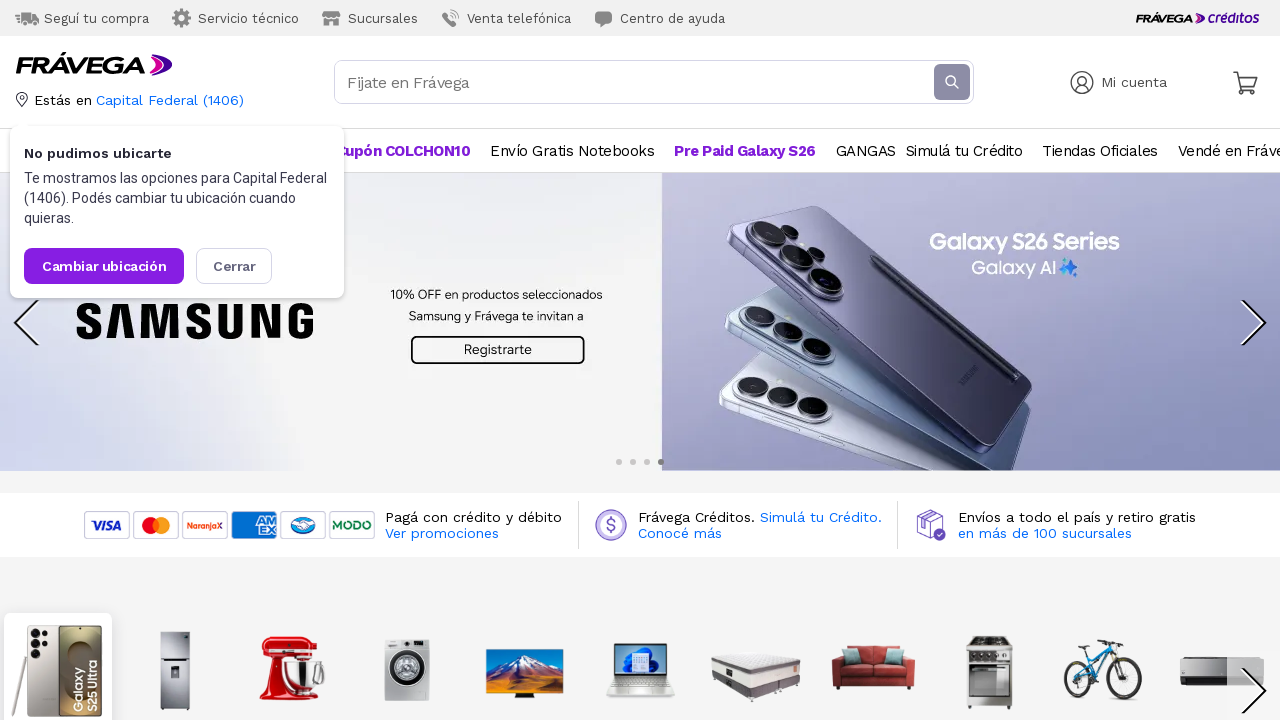